Fills out and submits a practice form on Techlistic website, including text fields, radio buttons, checkboxes, dropdowns, and date picker

Starting URL: https://www.techlistic.com/p/selenium-practice-form.html

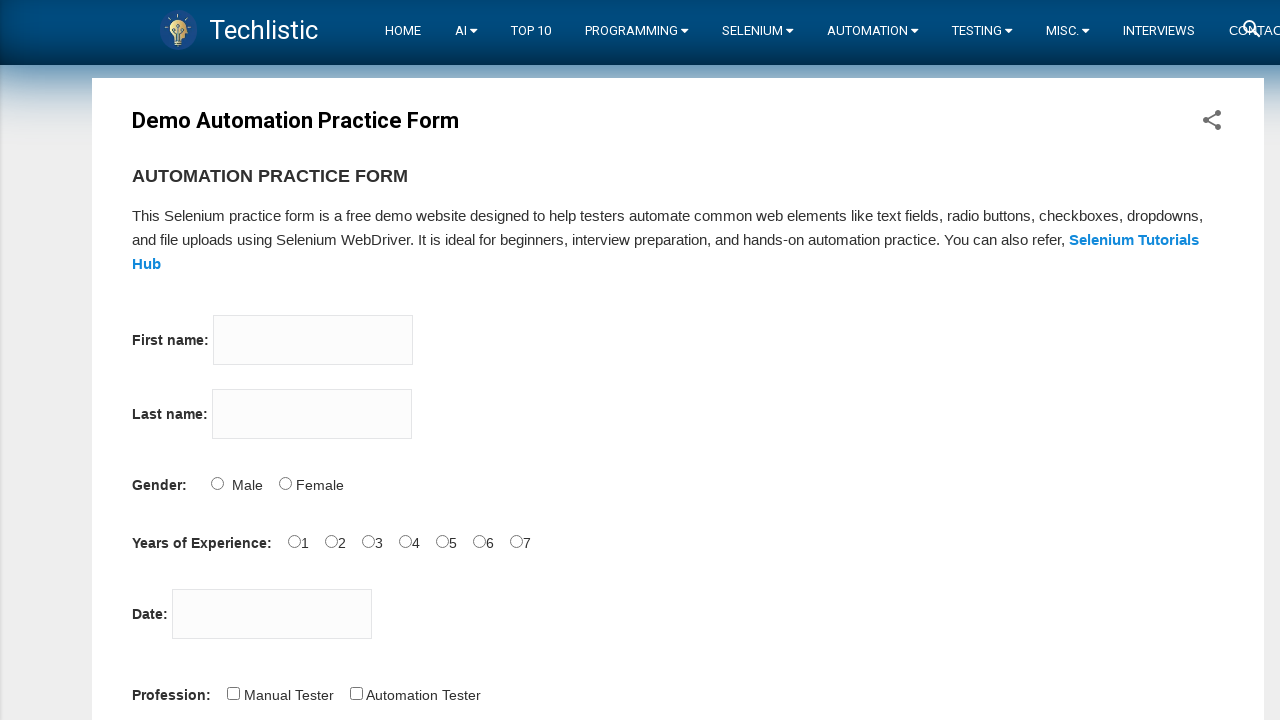

Filled first name field with 'John' on input[name='firstname']
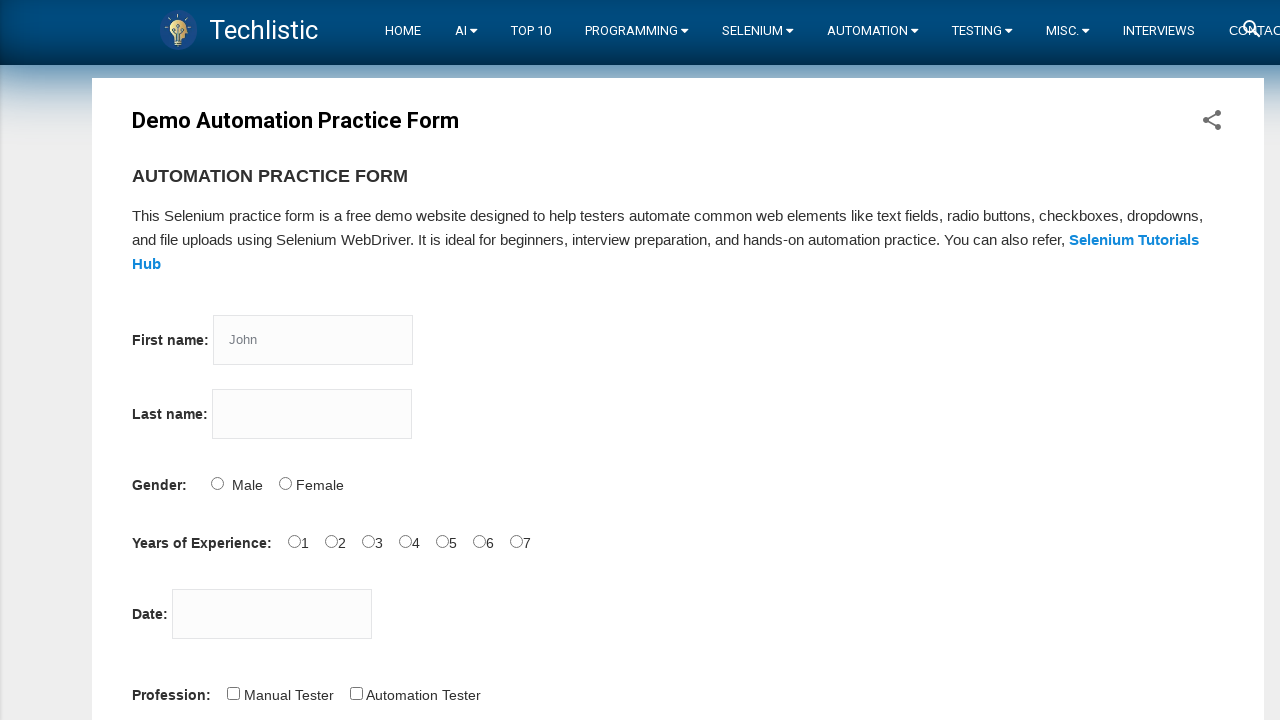

Filled last name field with 'Doe' on input[name='lastname']
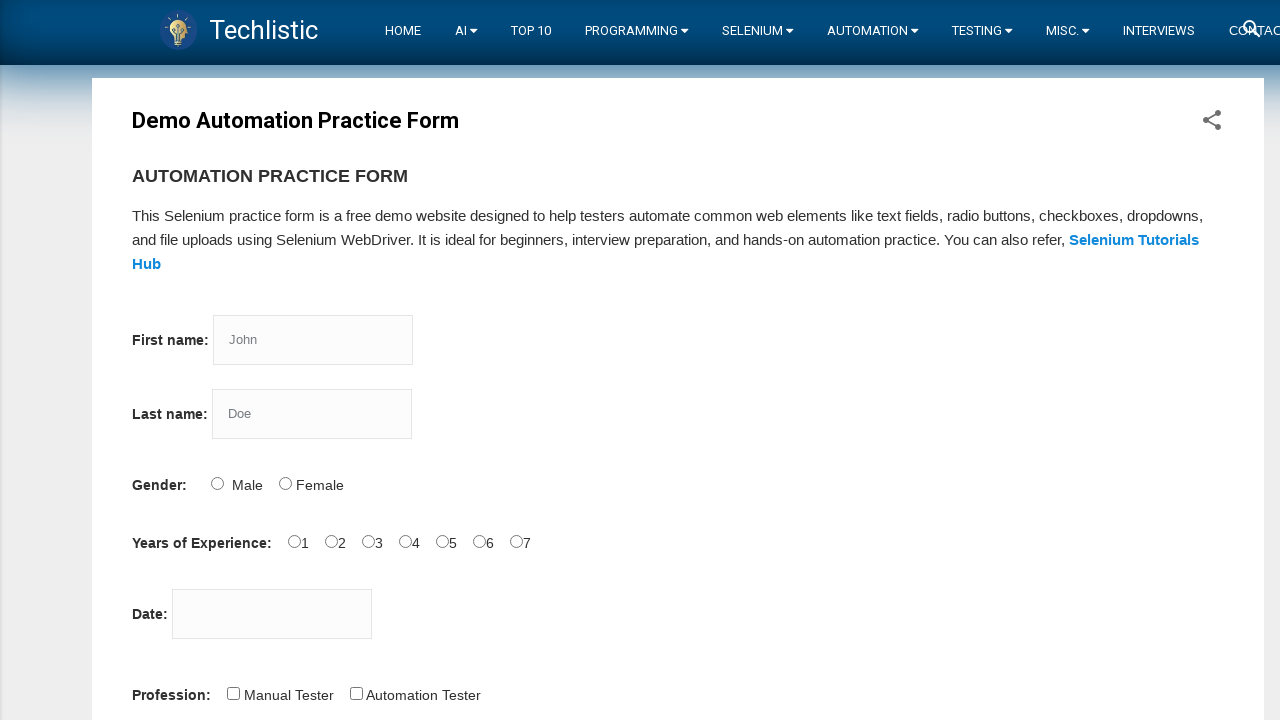

Selected Male gender radio button at (217, 483) on #sex-0
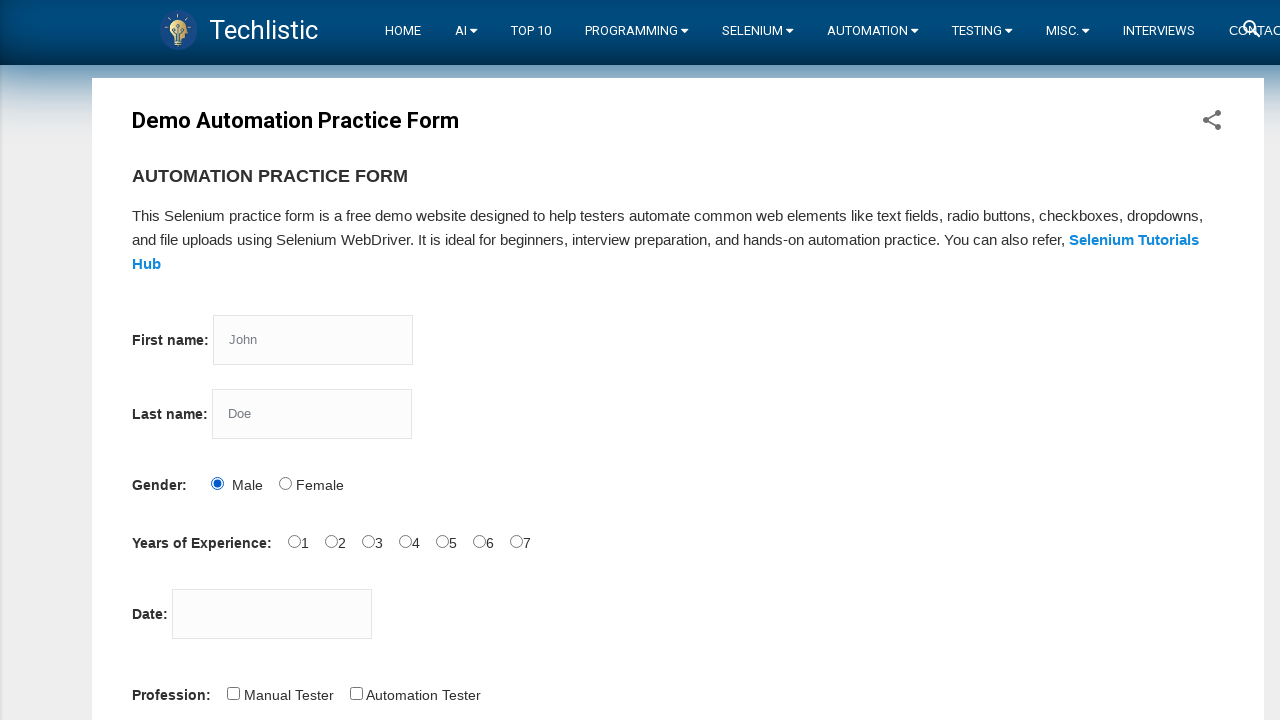

Selected 4 years experience radio button at (405, 541) on #exp-3
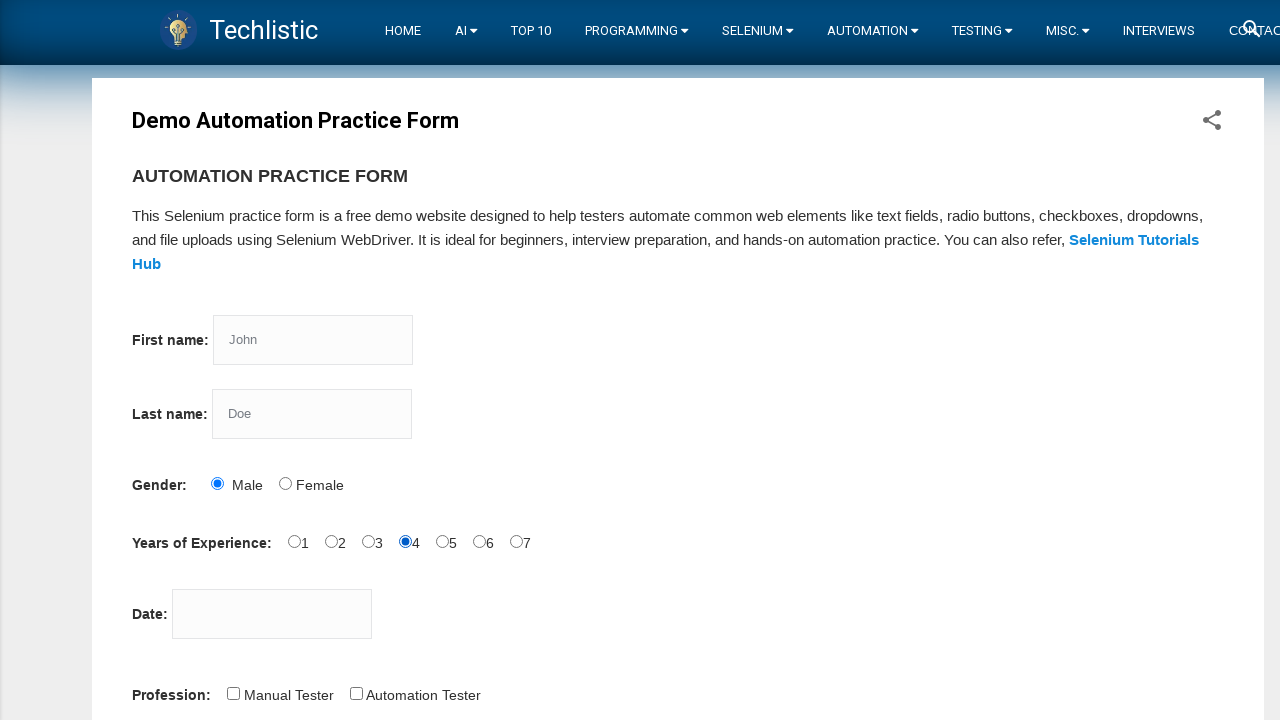

Filled date picker with '15/11/2024' on #datepicker
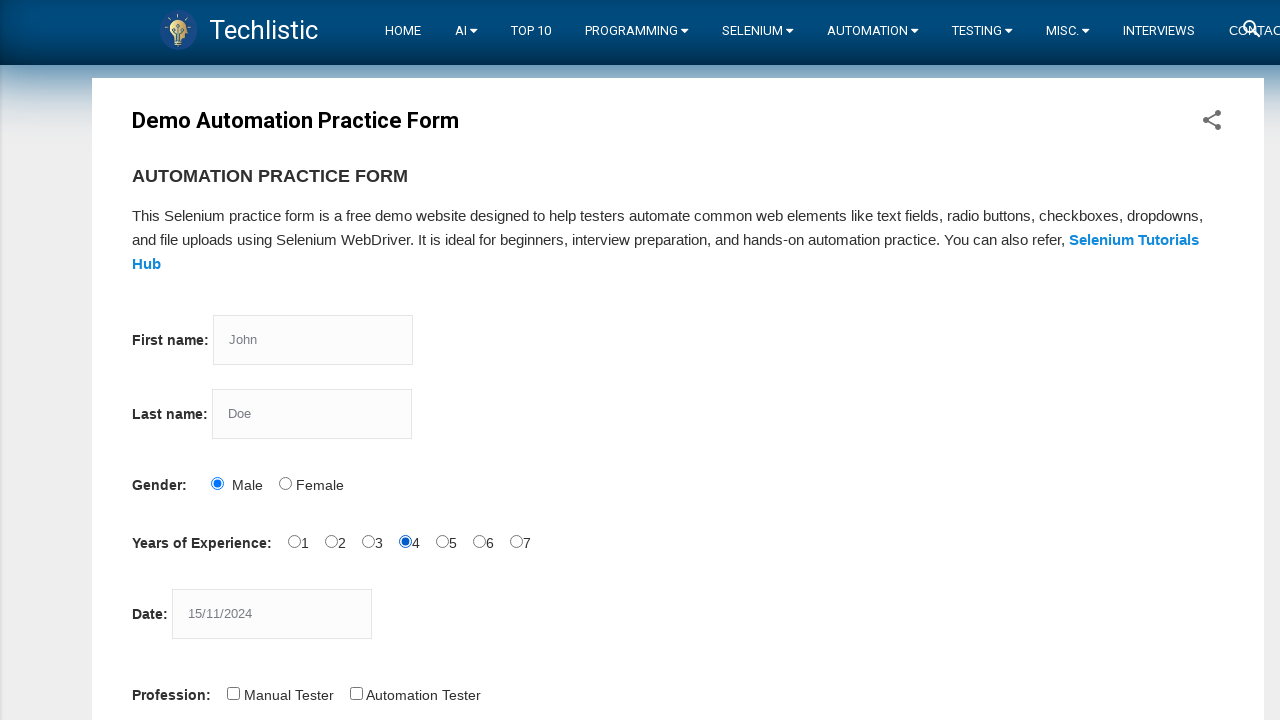

Selected Automation Tester profession checkbox at (356, 693) on #profession-1
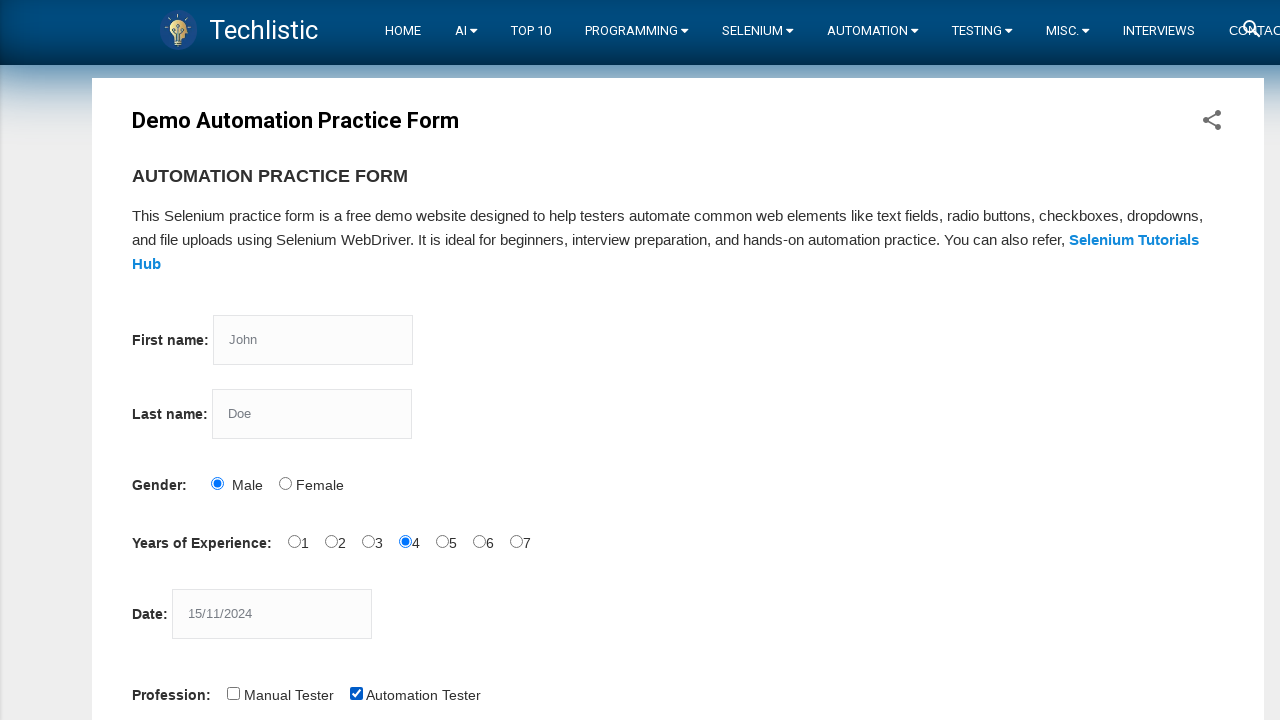

Selected Selenium Webdriver tool checkbox at (446, 360) on #tool-2
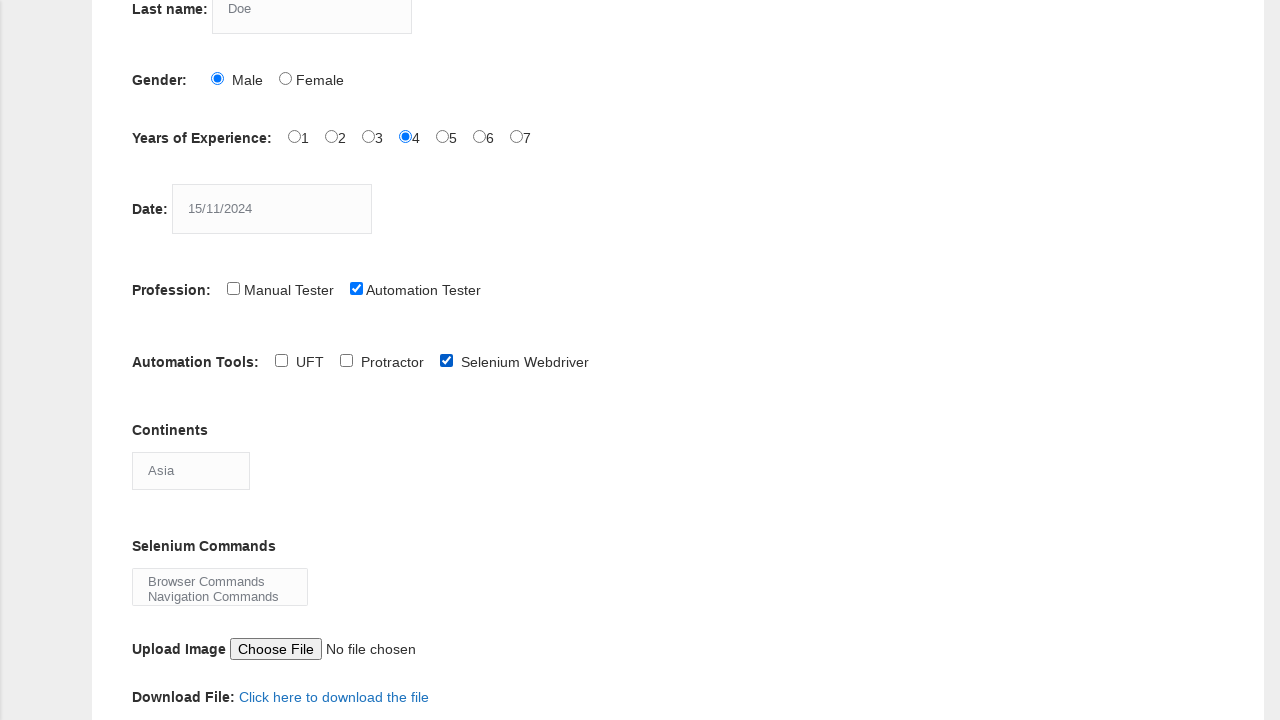

Selected North America from continents dropdown on #continents
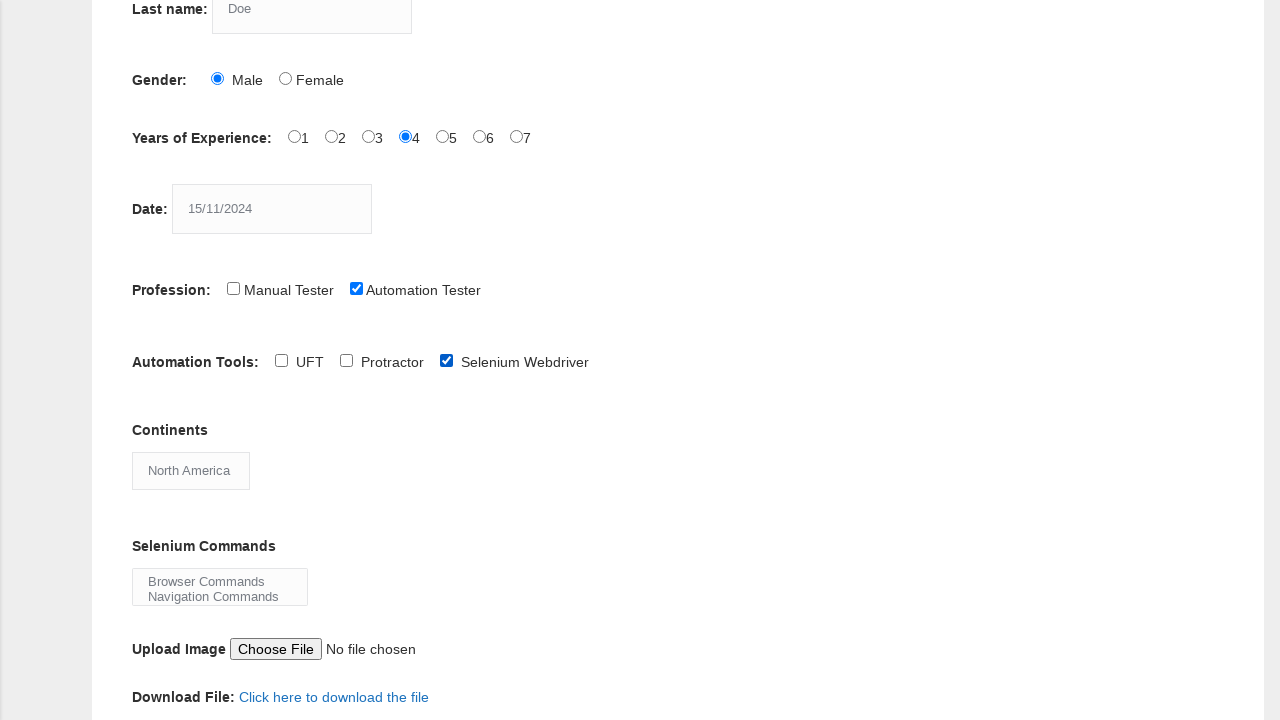

Selected Navigation Commands from selenium commands dropdown on #selenium_commands
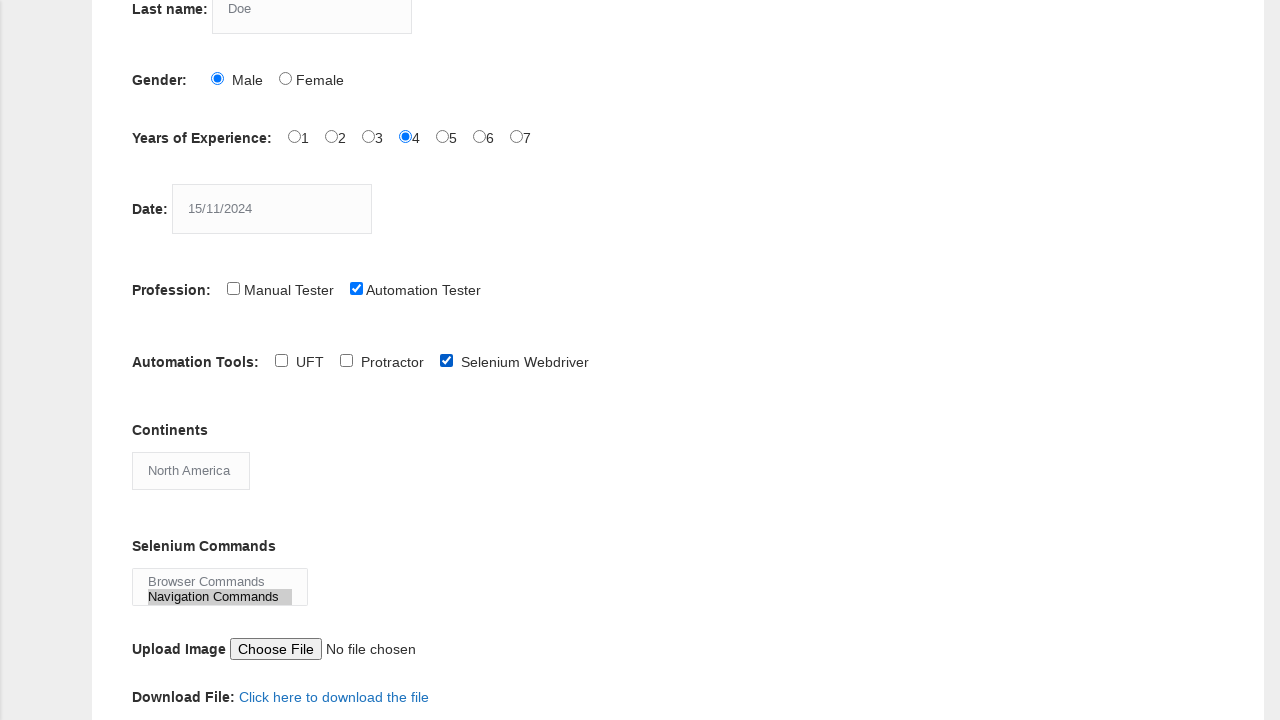

Clicked Selenium Webdriver tool checkbox again at (446, 360) on #tool-2
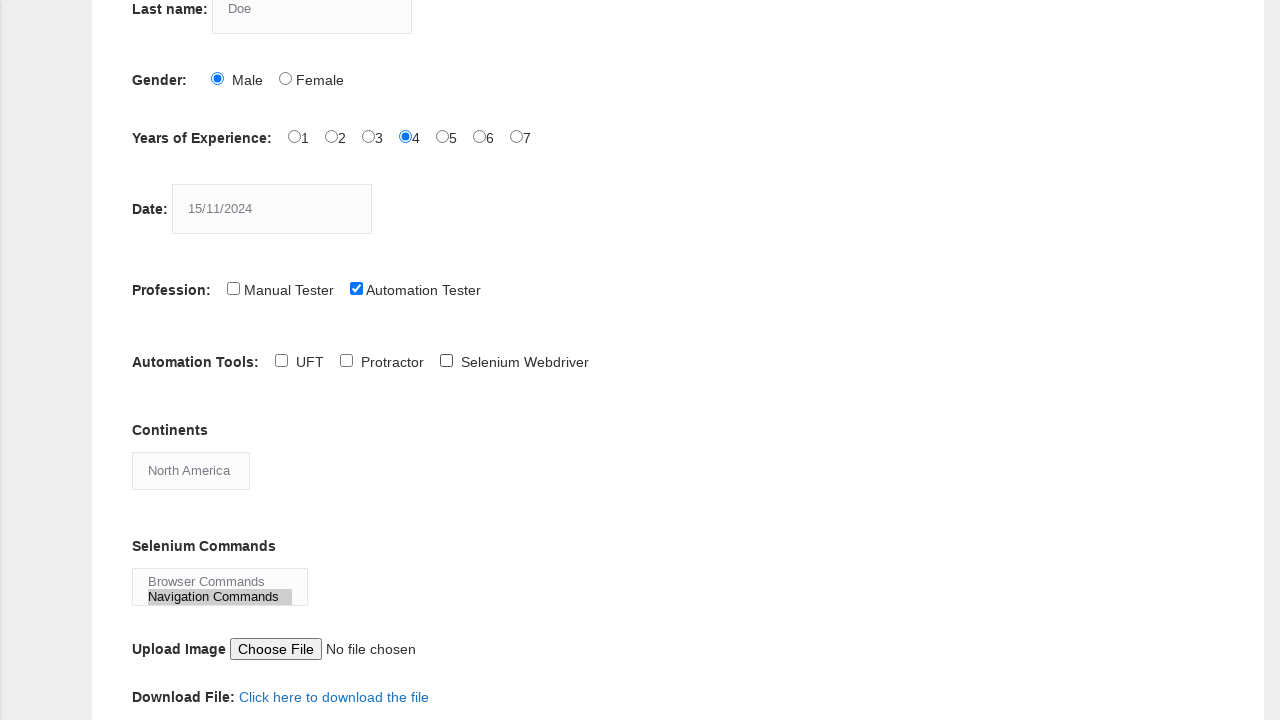

Clicked form submit button at (157, 360) on #submit
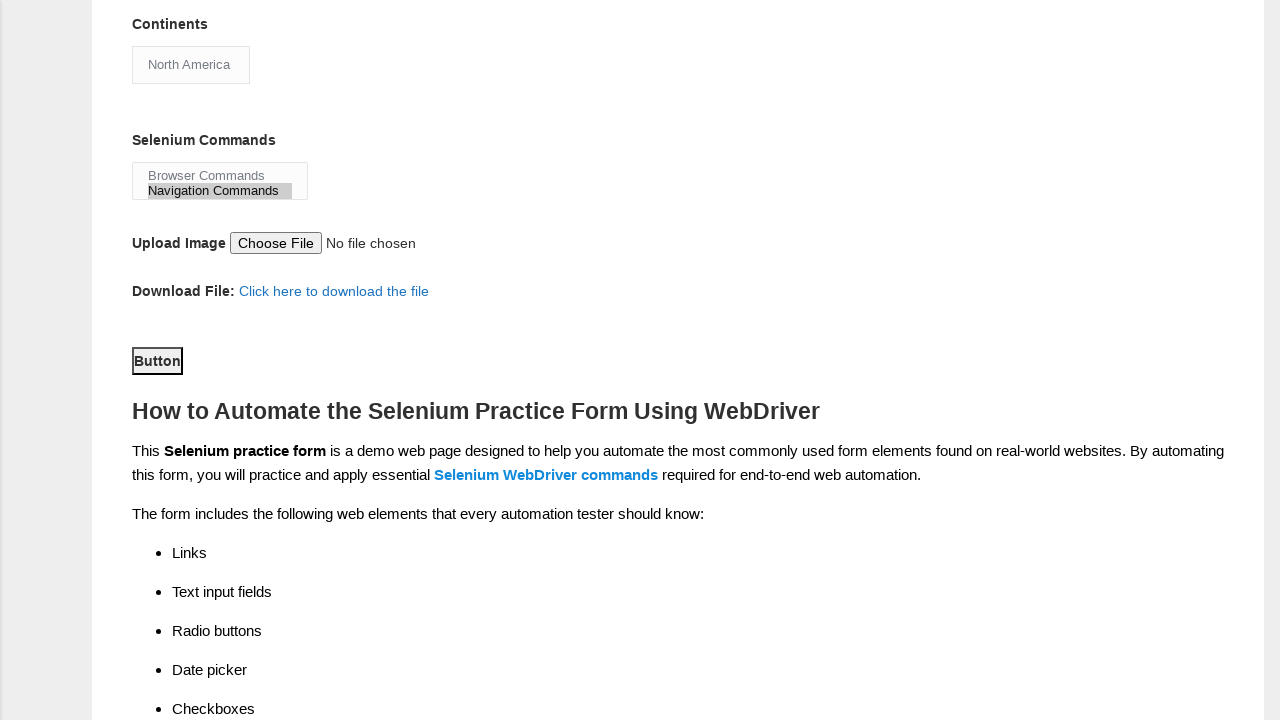

Waited 2 seconds for form submission to complete
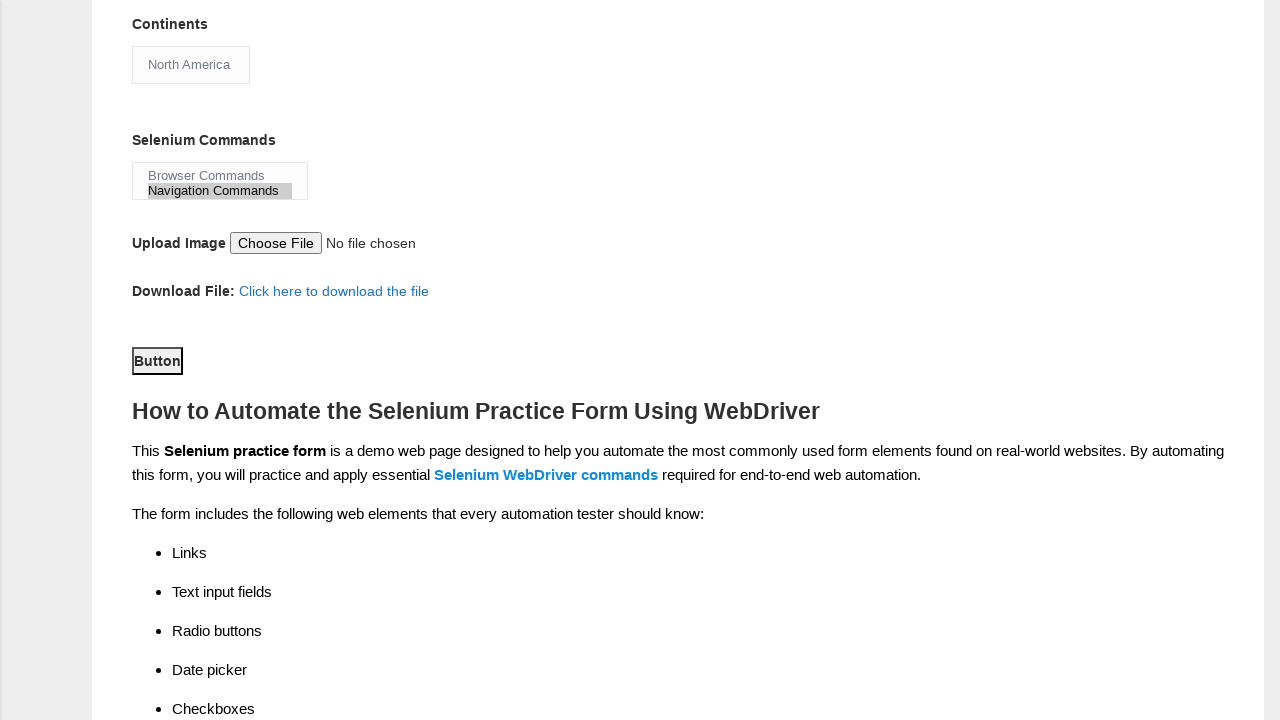

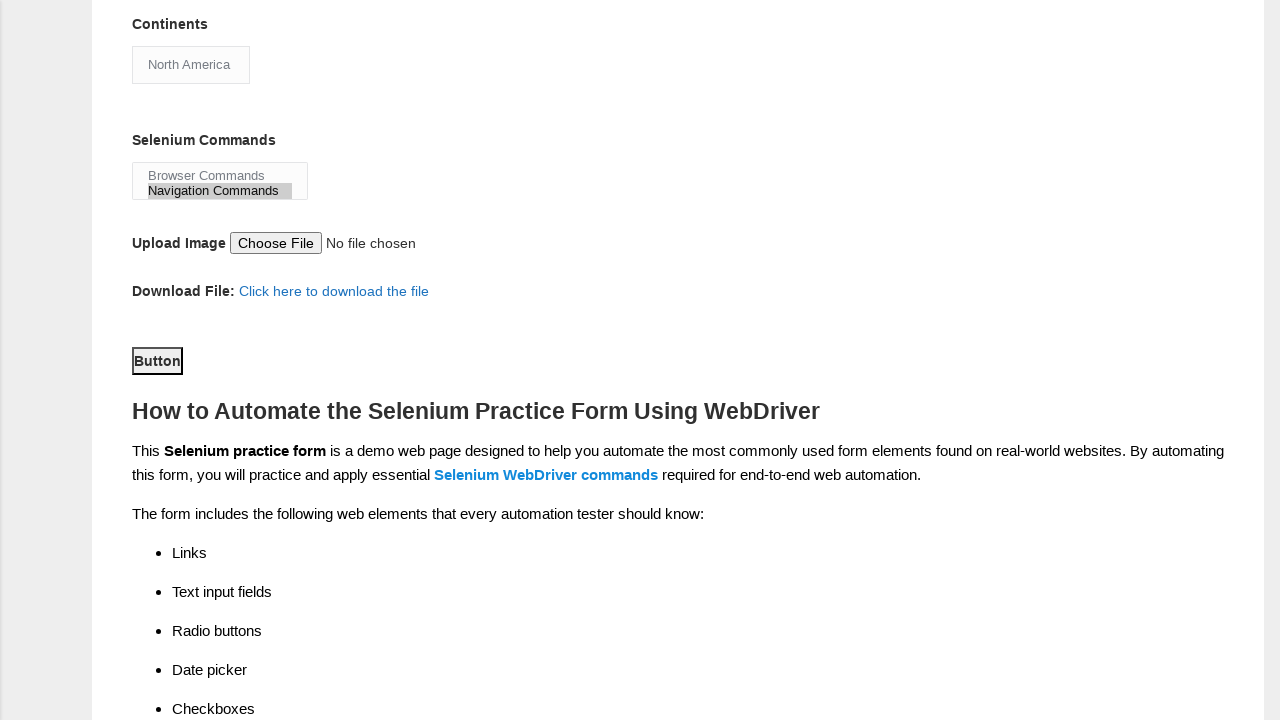